Tests drag and drop functionality by dragging an element to a drop zone

Starting URL: https://www.leafground.com/drag.xhtml

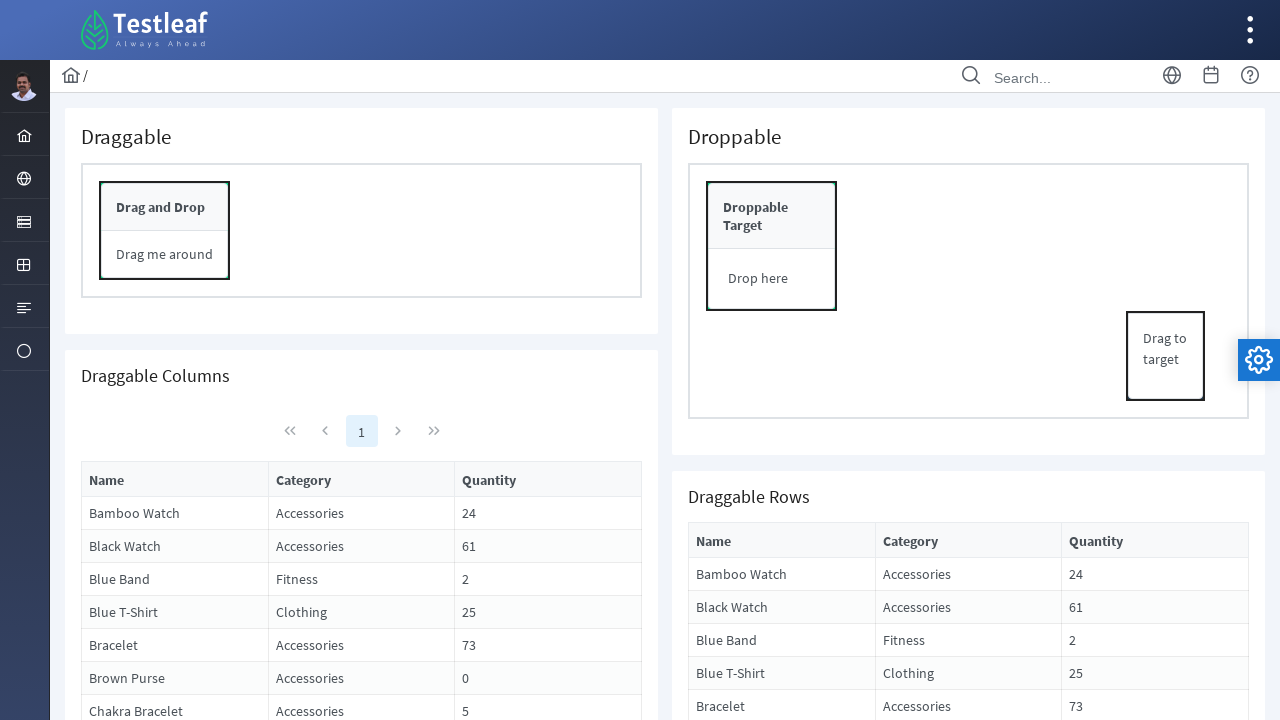

Navigated to drag and drop test page
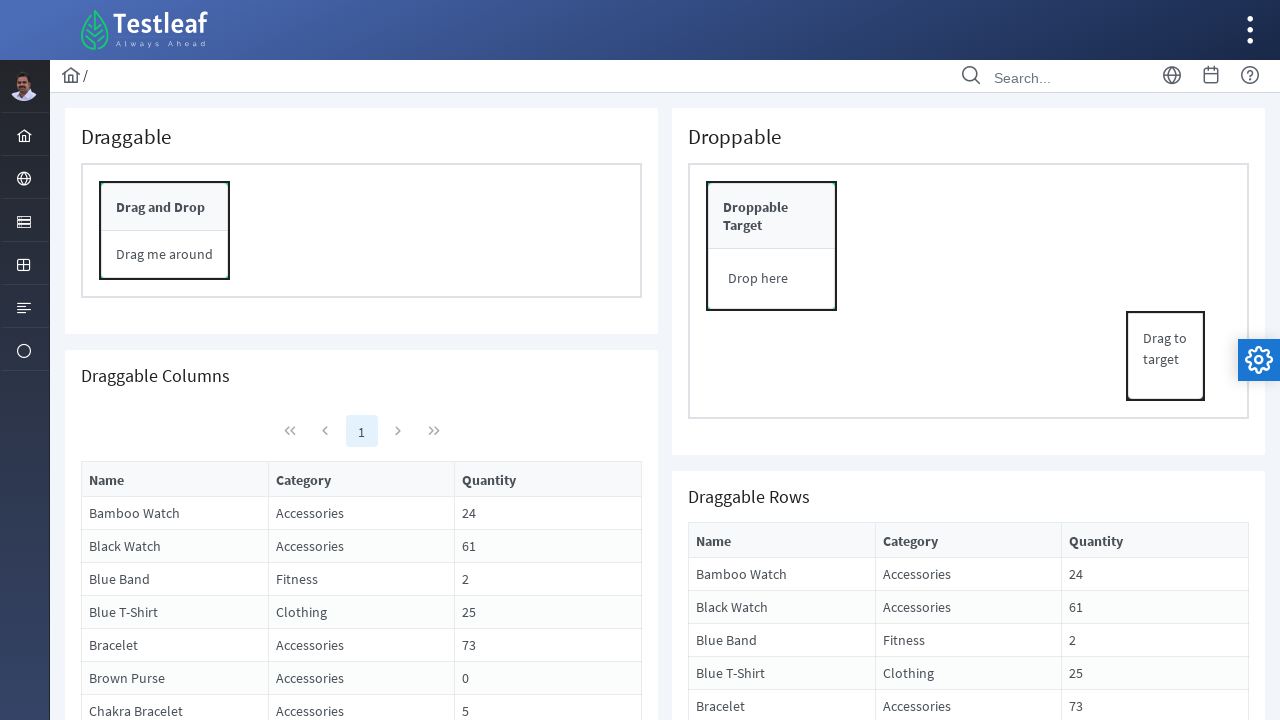

Dragged element to drop zone successfully at (772, 279)
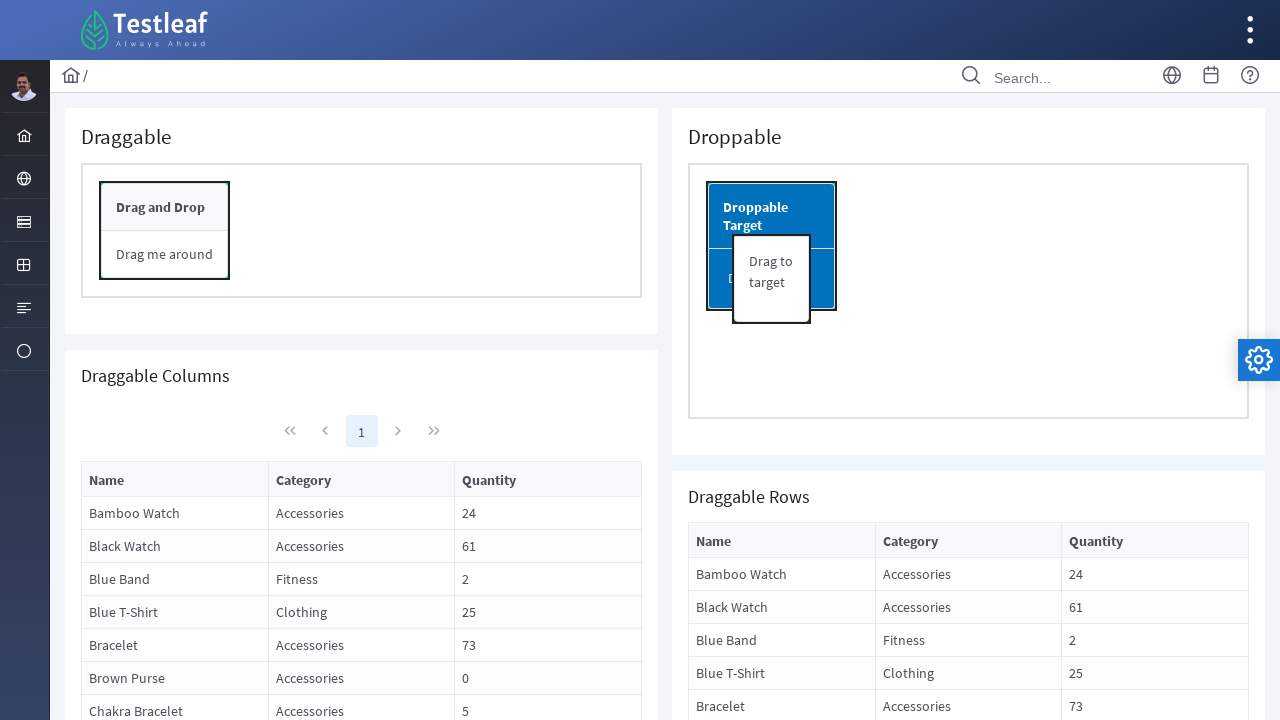

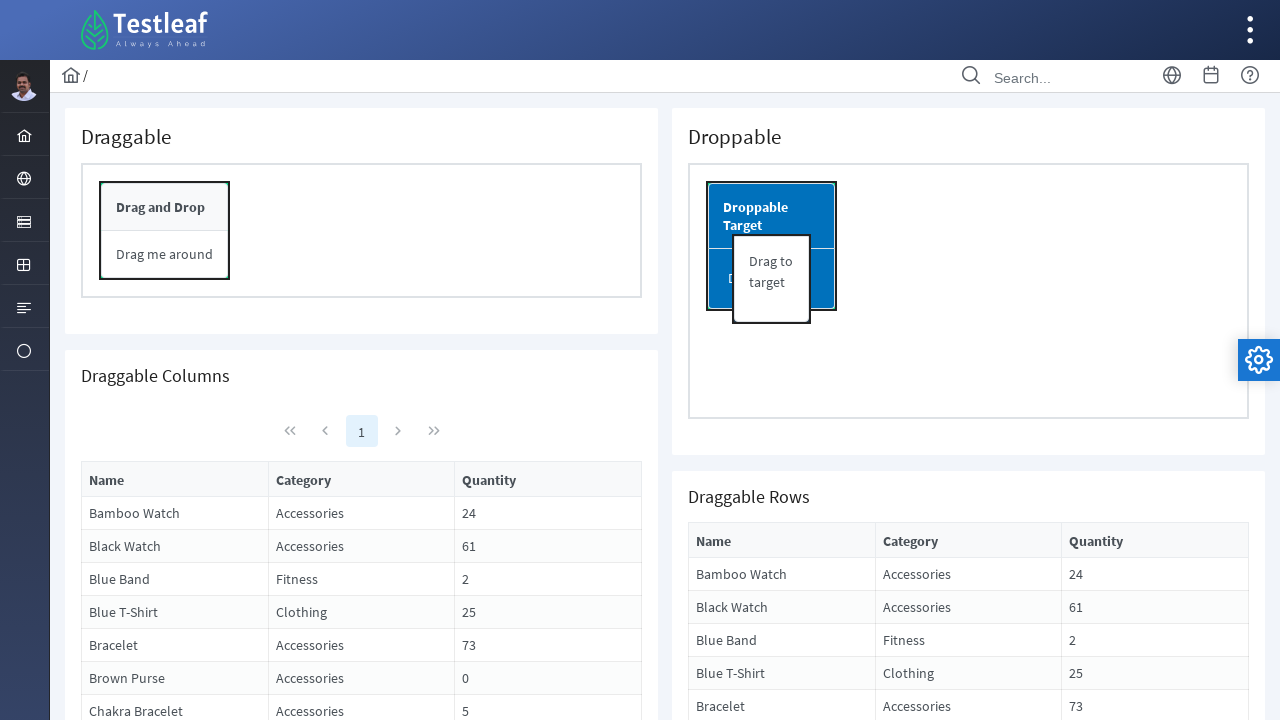